Tests a slow calculator web application by setting a delay, performing a calculation (7 + 8), and verifying the result equals 15

Starting URL: https://bonigarcia.dev/selenium-webdriver-java/slow-calculator.html

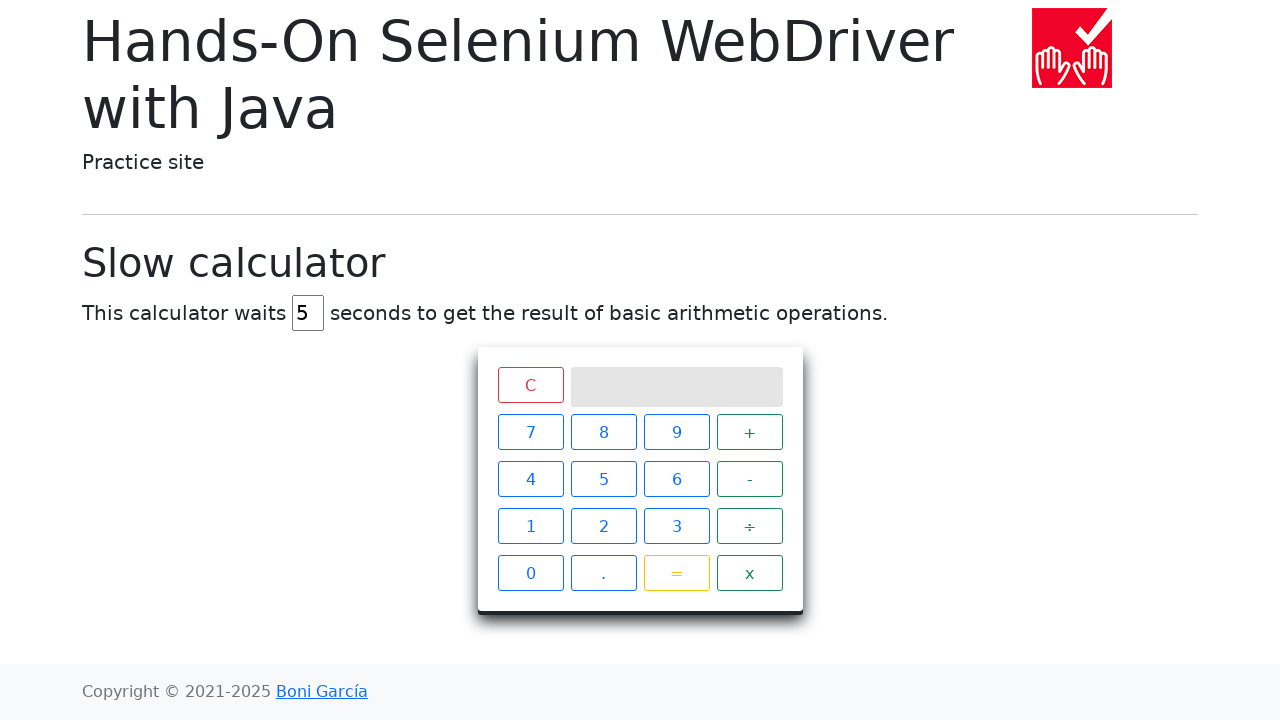

Navigated to slow calculator web application
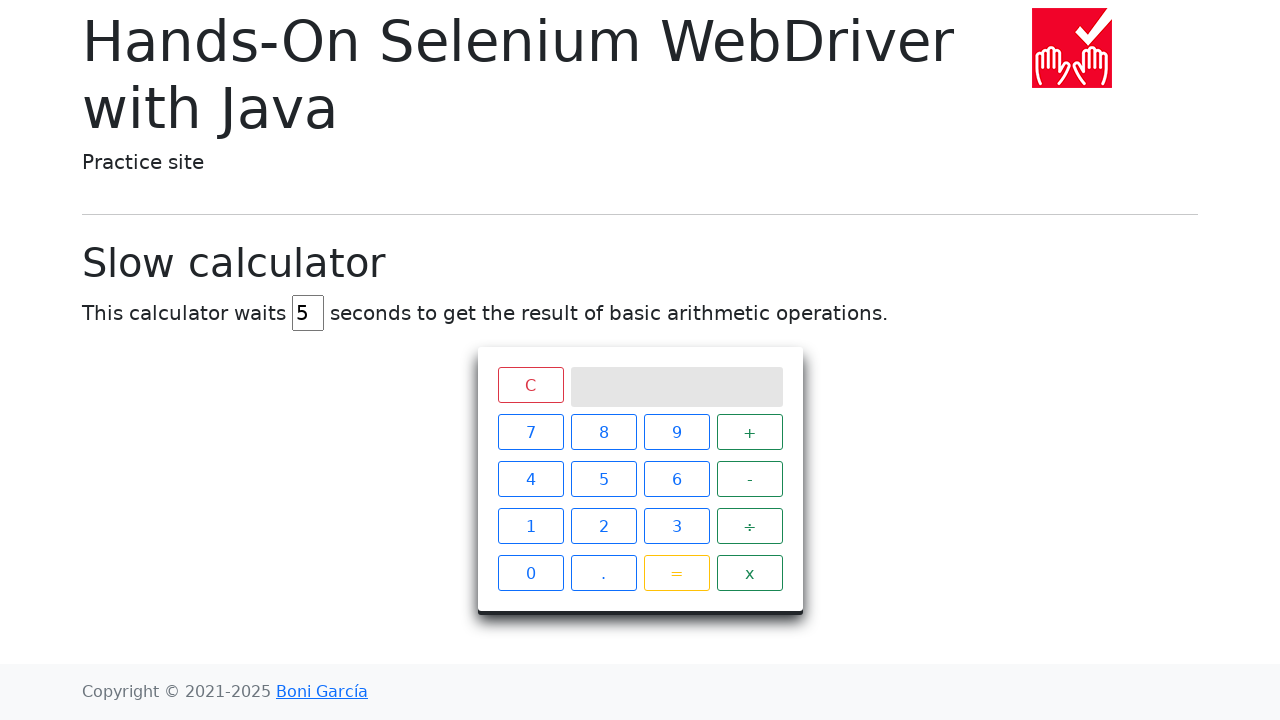

Cleared delay field on #delay
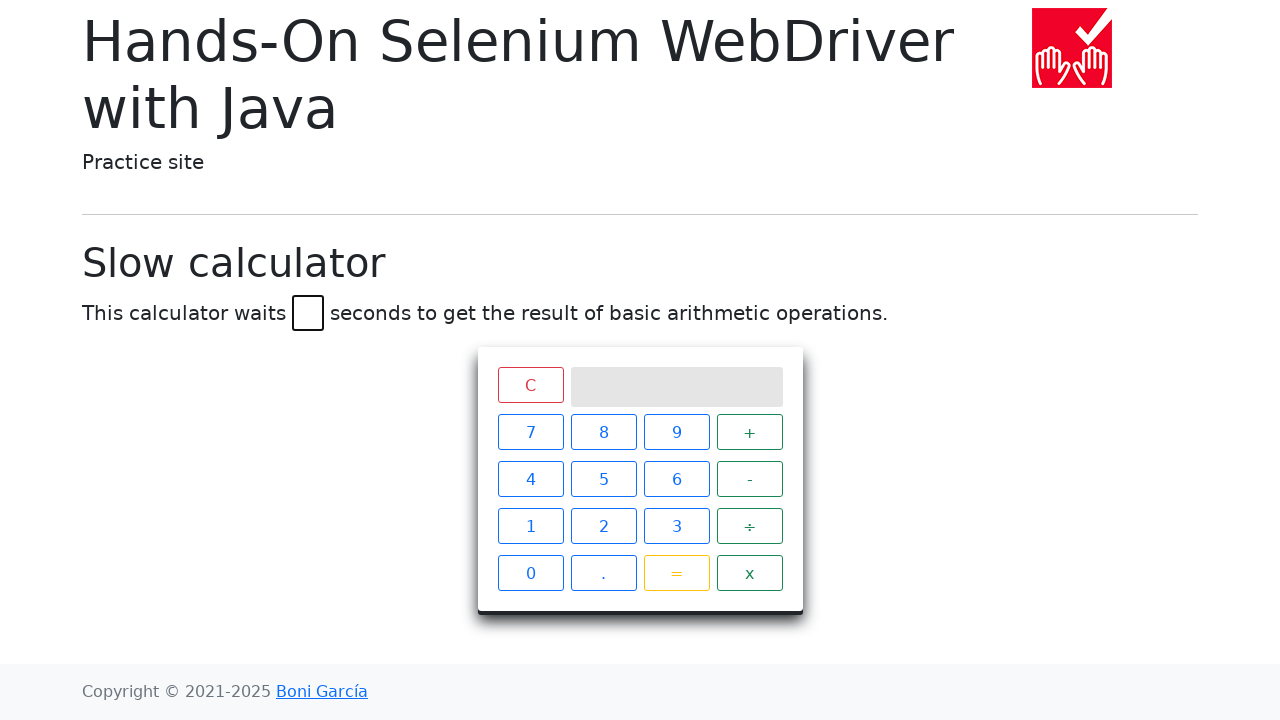

Set calculator delay to 45 seconds on #delay
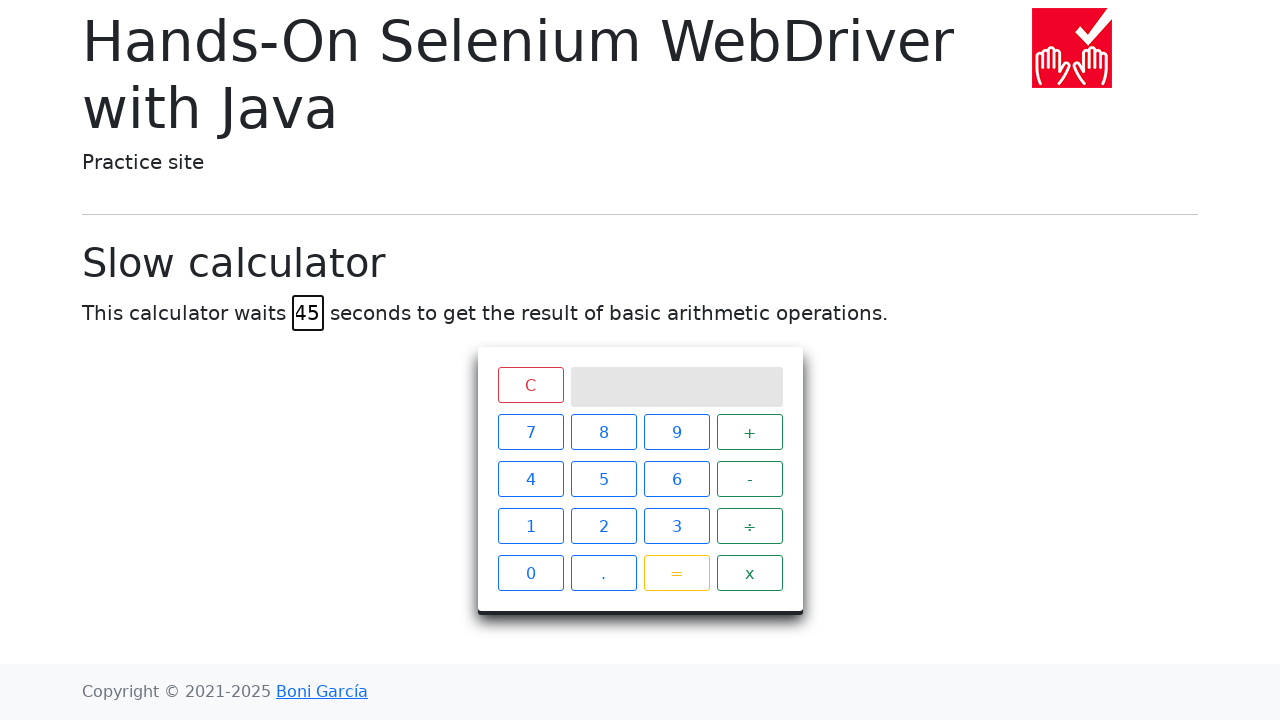

Clicked button 7 at (530, 432) on xpath=//span[text()="7"]
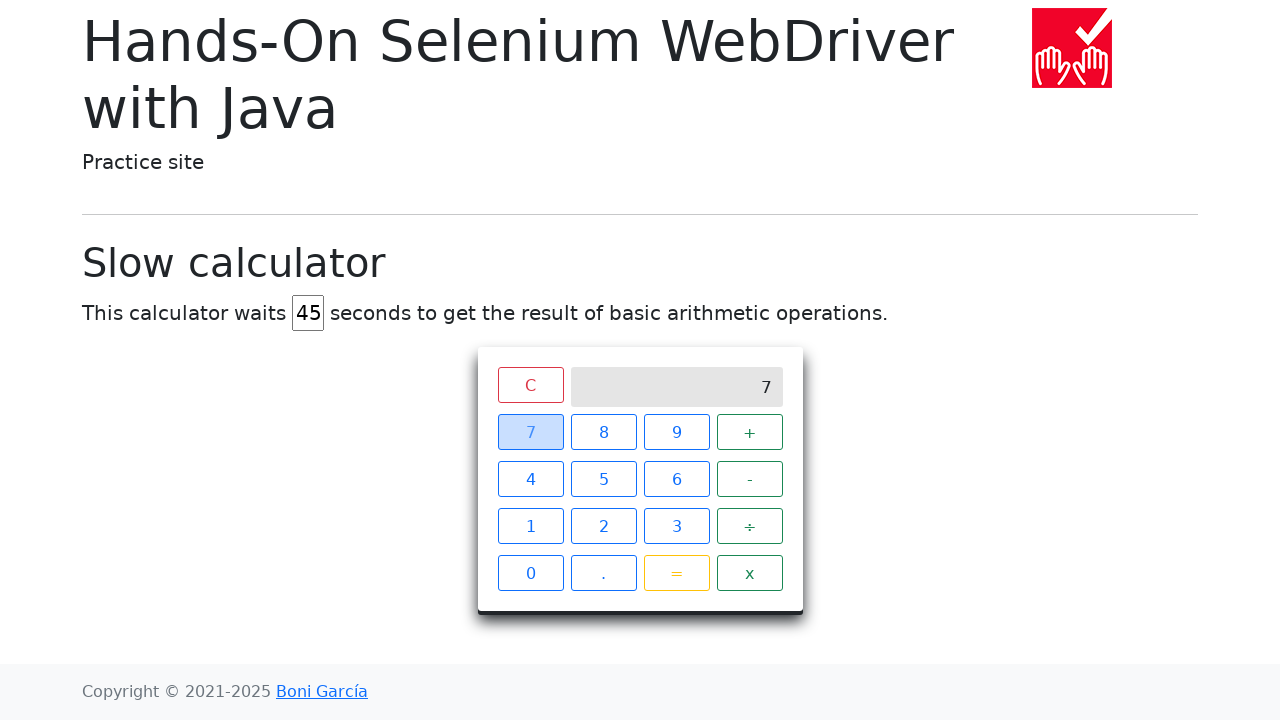

Clicked plus button at (750, 432) on xpath=//span[text()="+"]
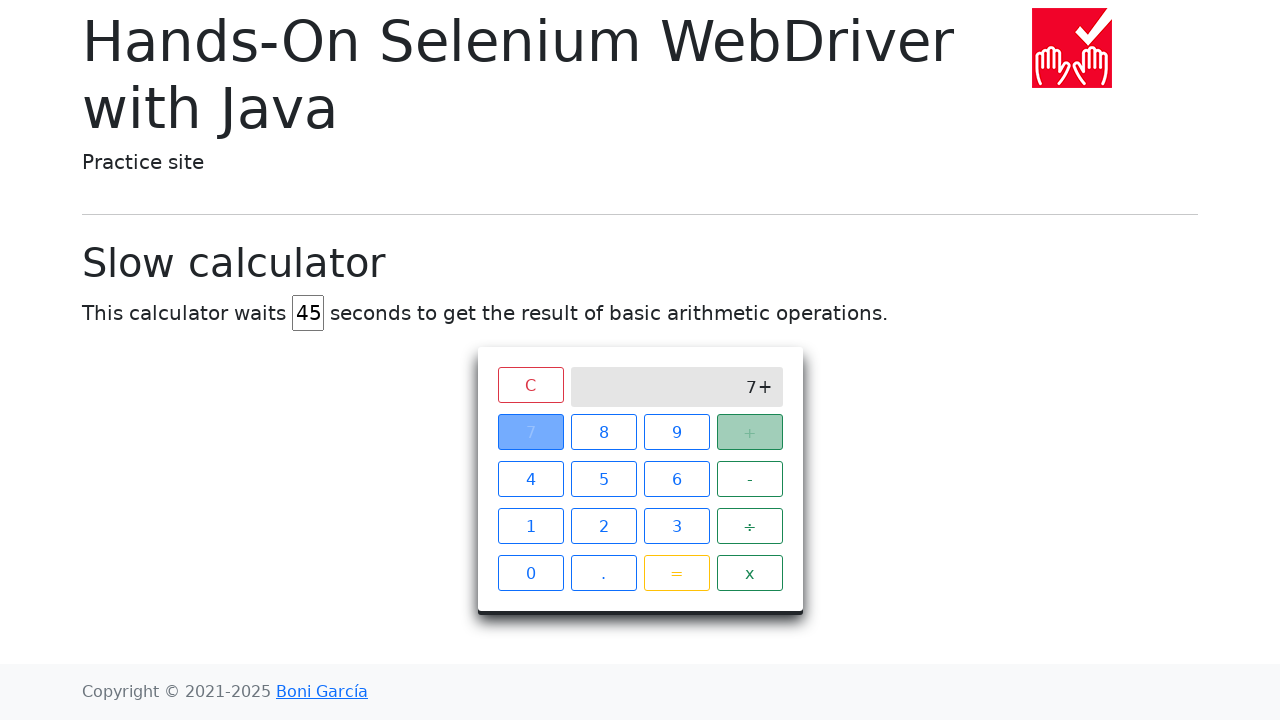

Clicked button 8 at (604, 432) on xpath=//span[text()="8"]
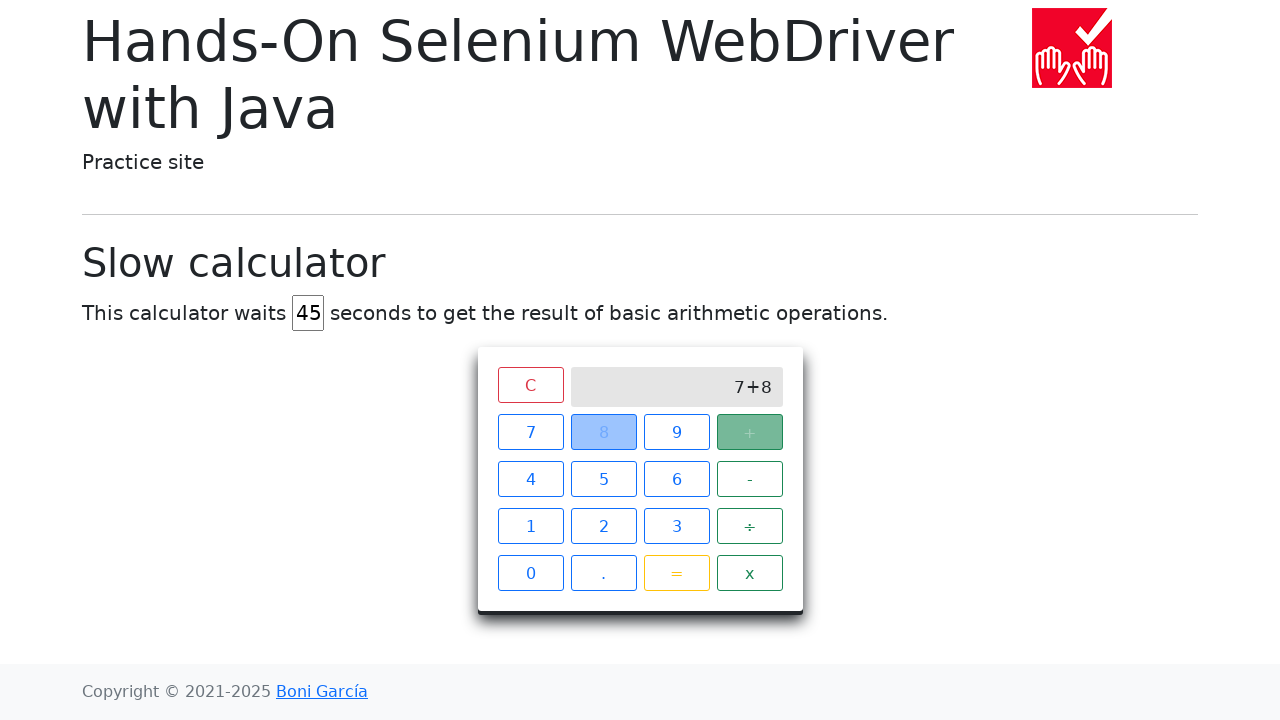

Clicked equals button to calculate 7 + 8 at (676, 573) on xpath=//span[text()="="]
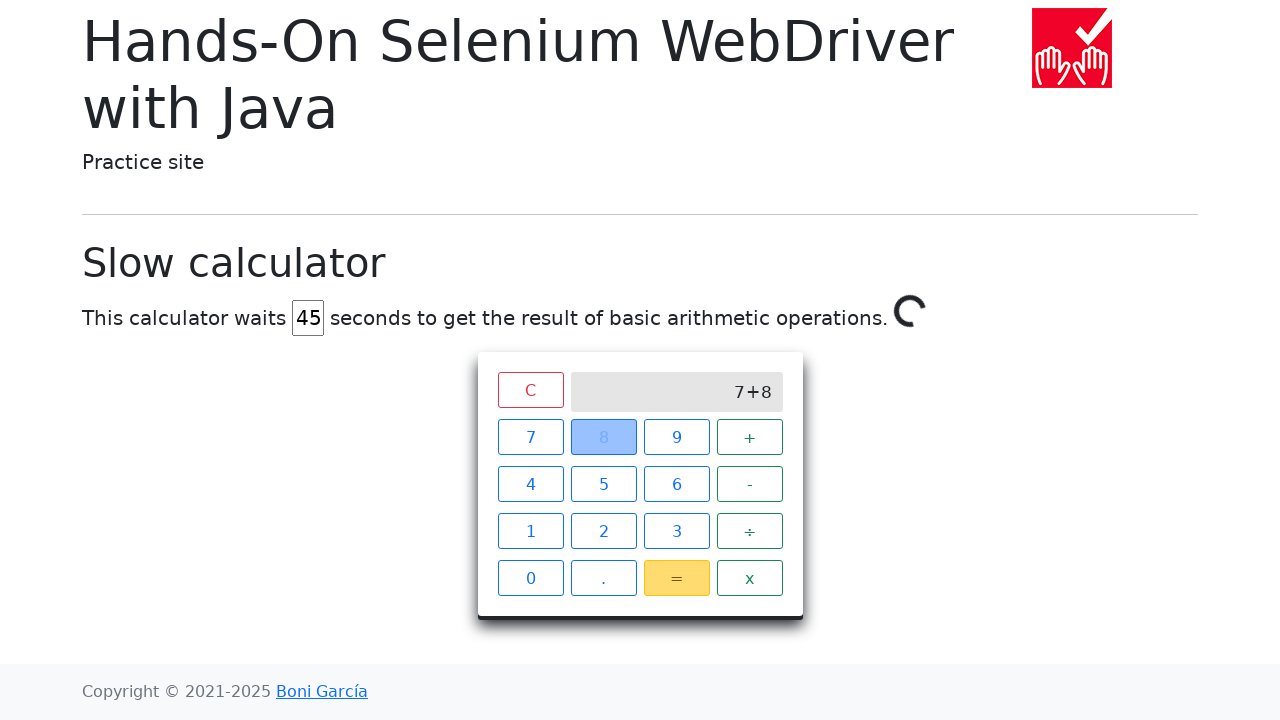

Verified calculation result equals 15
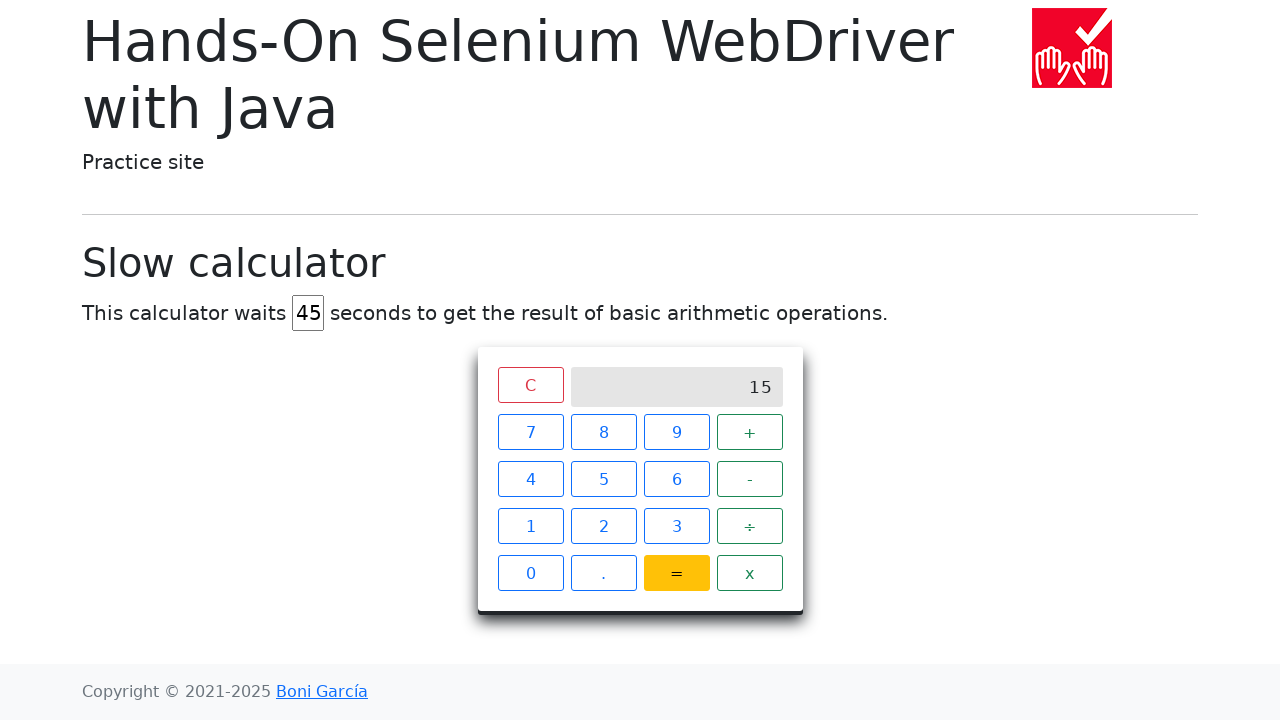

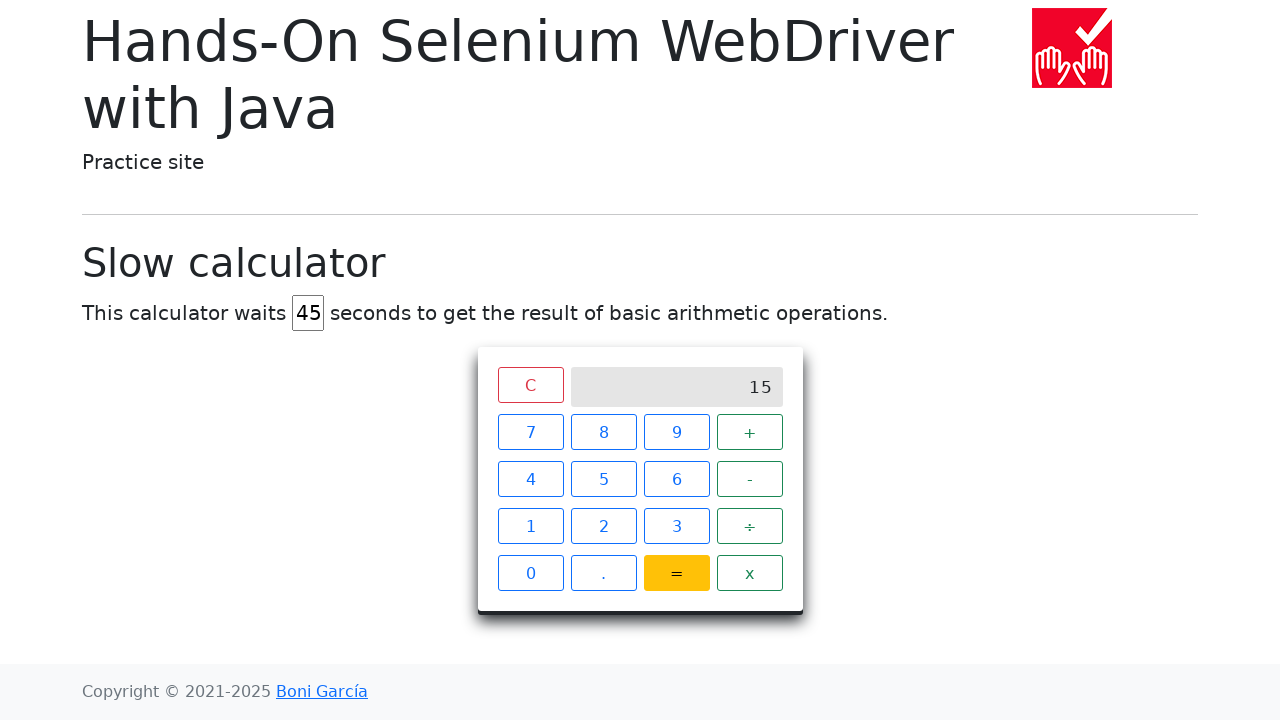